Tests alert and confirm dialog interactions on a practice automation page by entering a name, triggering an alert, accepting it, then triggering a confirm dialog and dismissing it.

Starting URL: https://rahulshettyacademy.com/AutomationPractice/

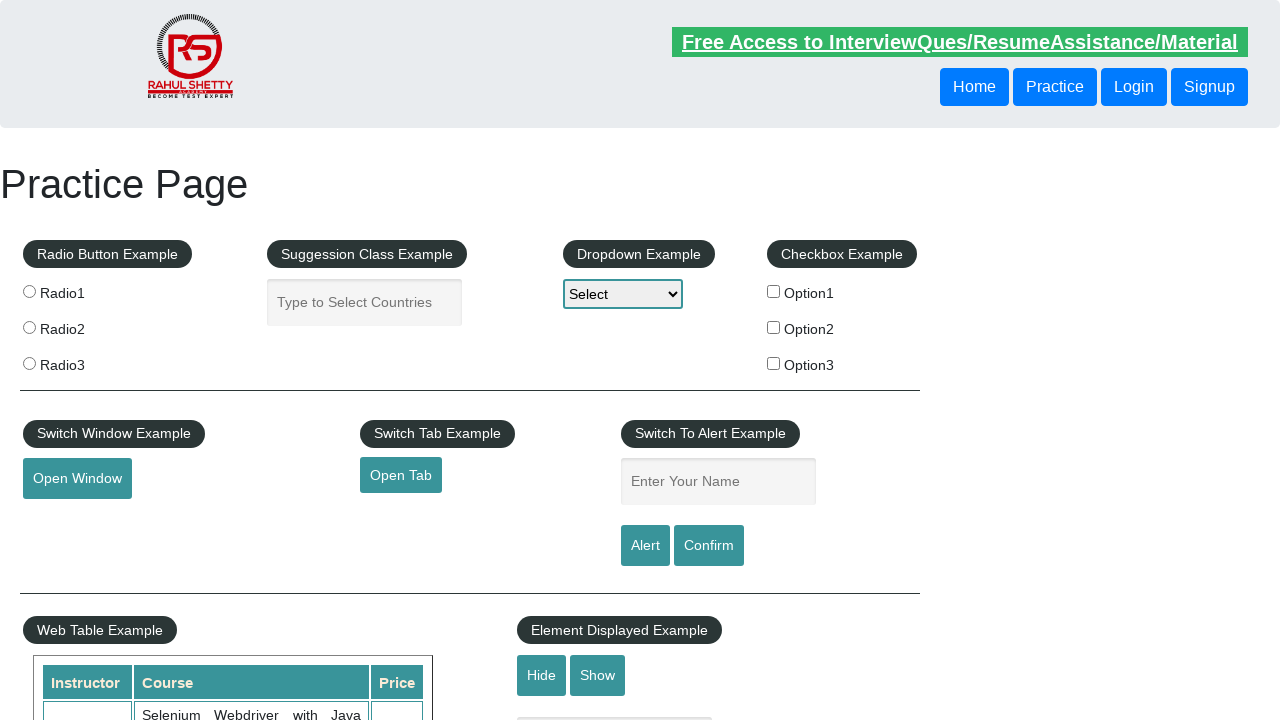

Filled name field with 'Abhishek' on #name
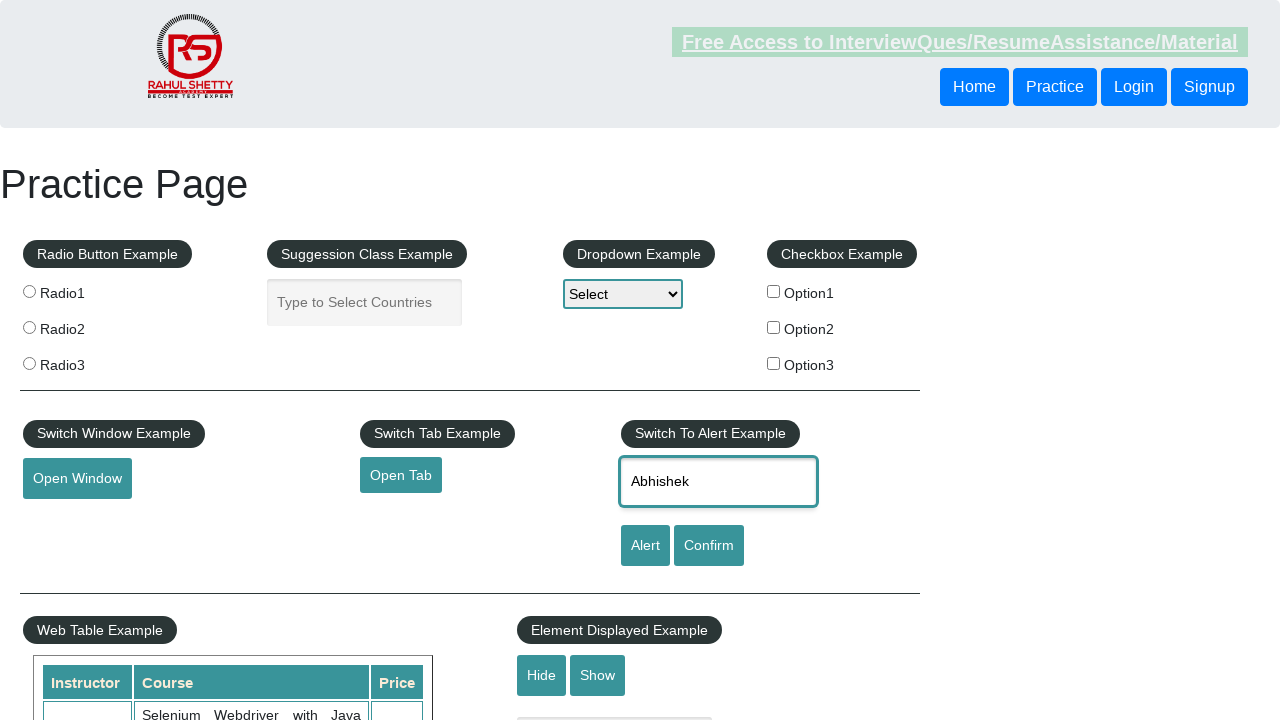

Clicked alert button to trigger alert dialog at (645, 546) on [id='alertbtn']
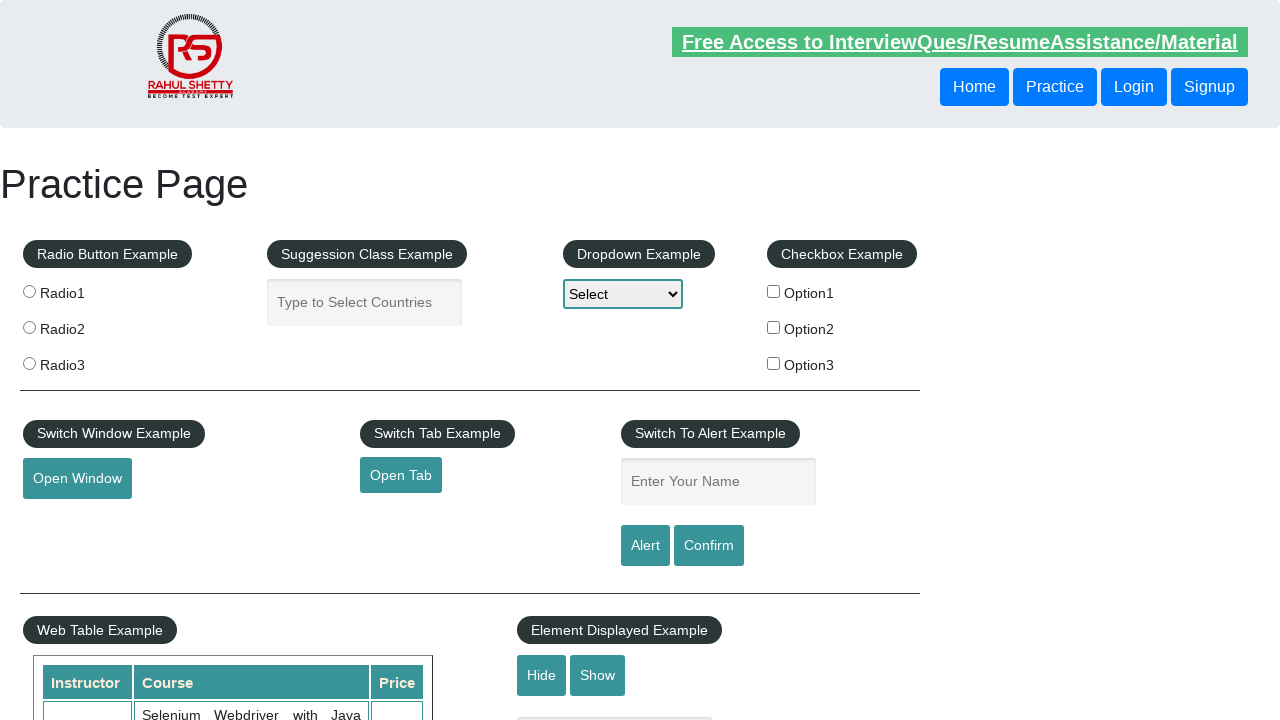

Set up dialog handler to accept alert
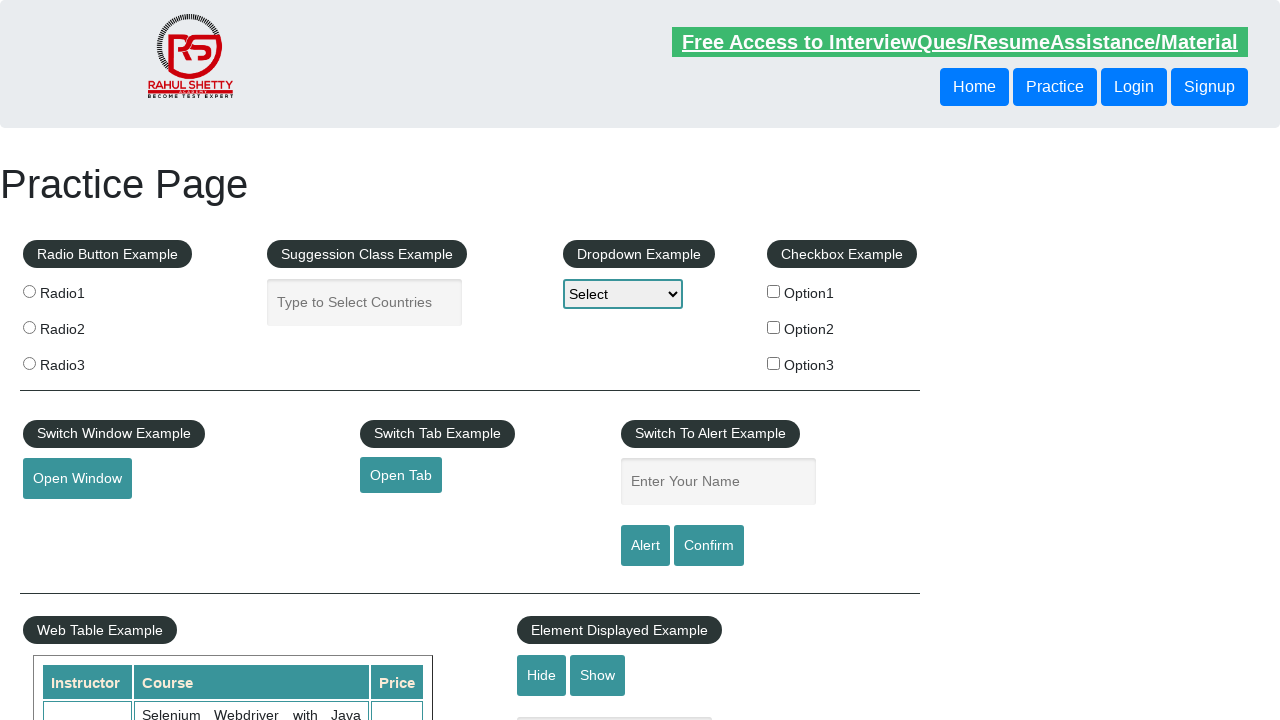

Waited for alert dialog to be processed
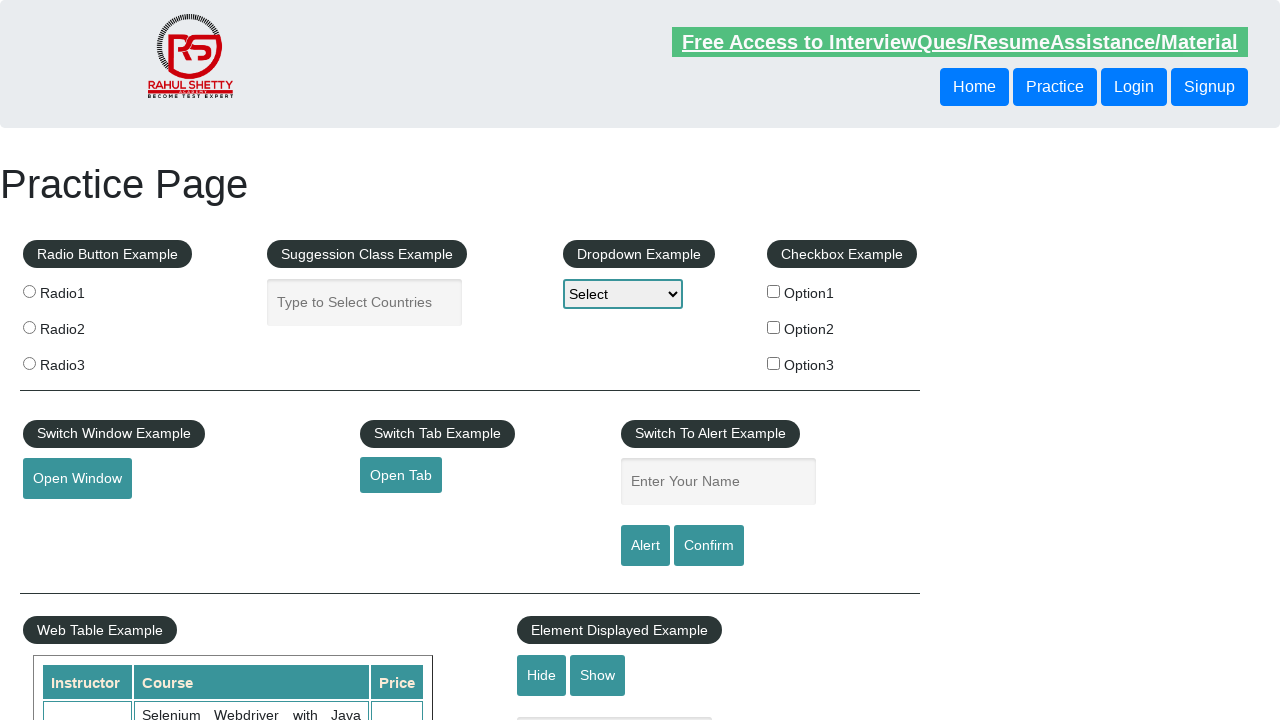

Clicked confirm button to trigger confirm dialog at (709, 546) on #confirmbtn
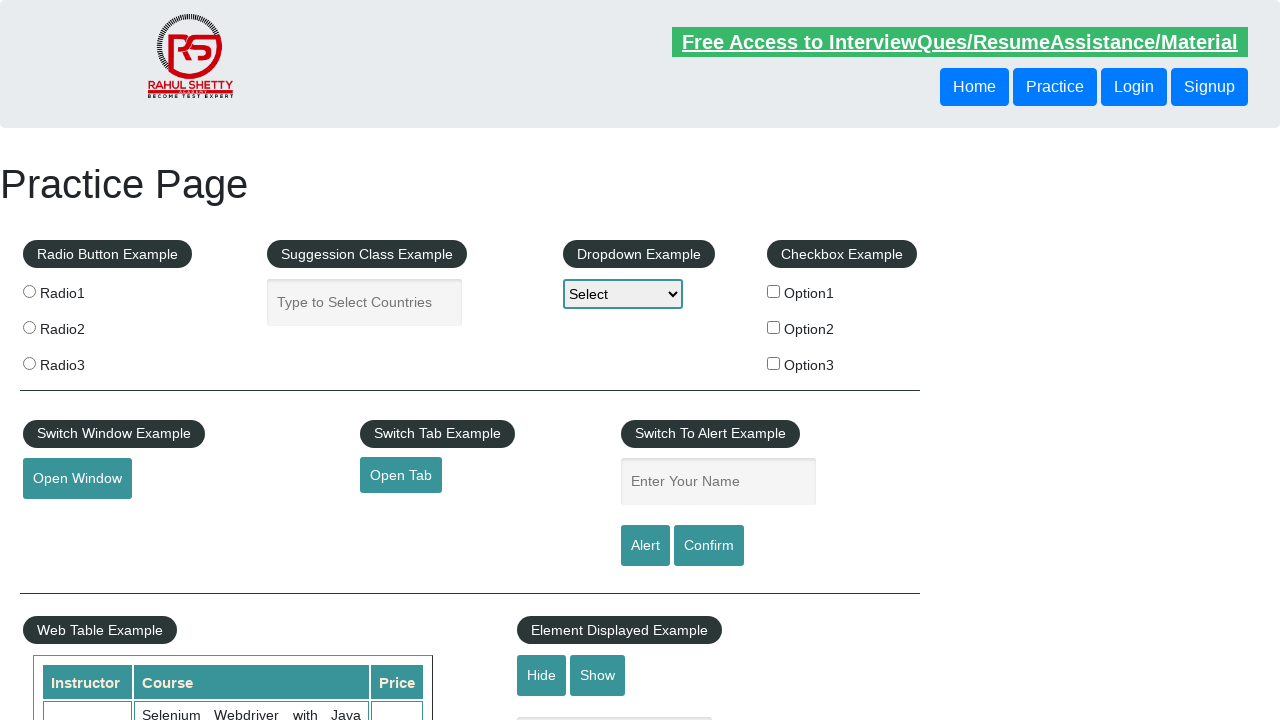

Set up dialog handler to dismiss confirm dialog
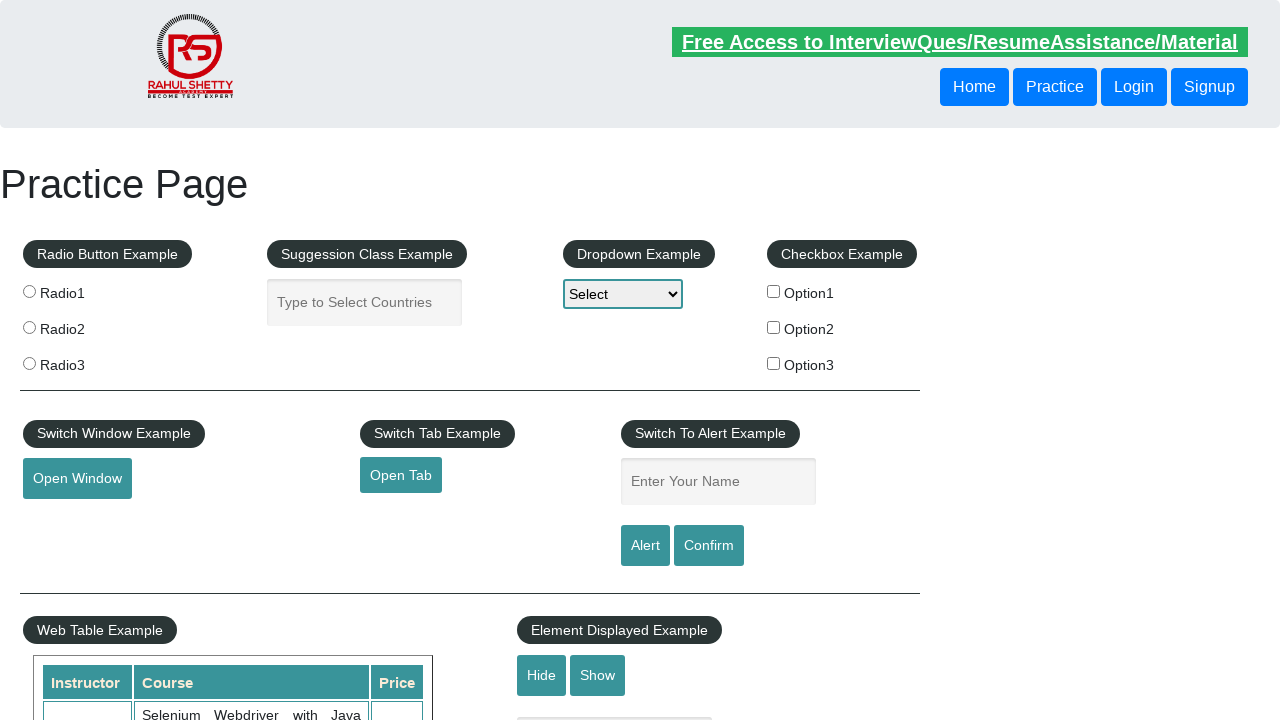

Waited for confirm dialog to be processed
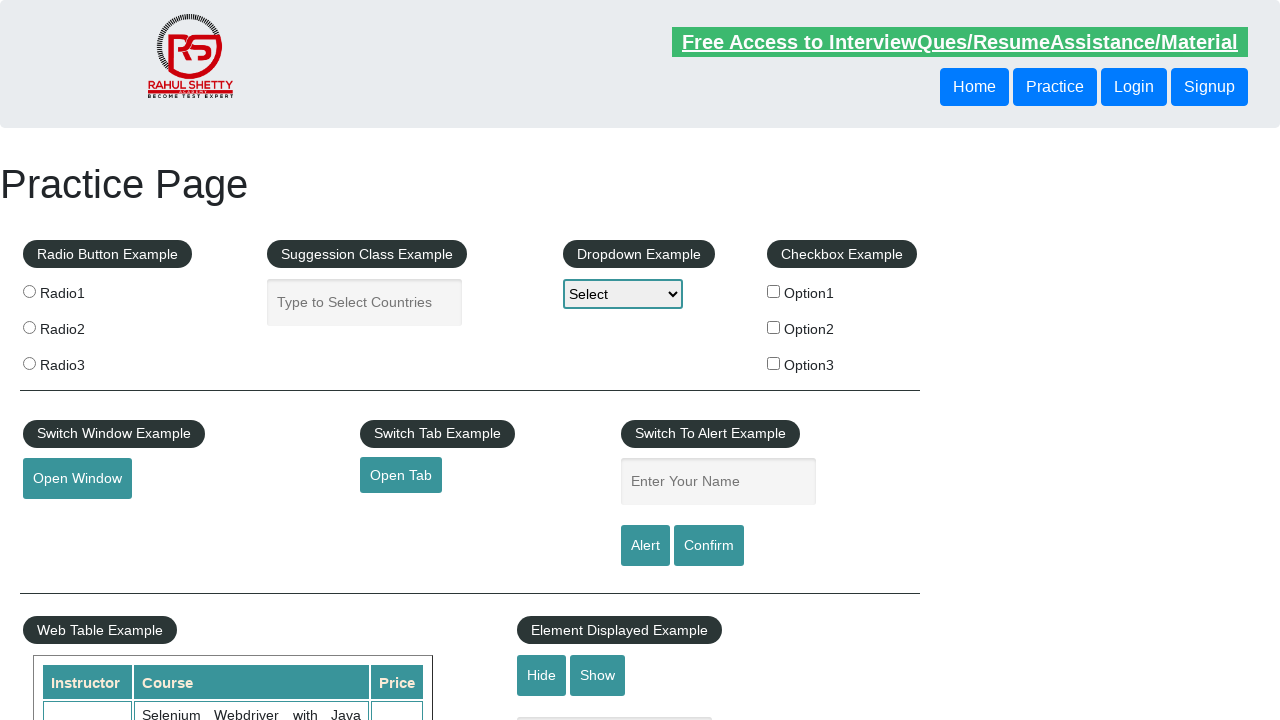

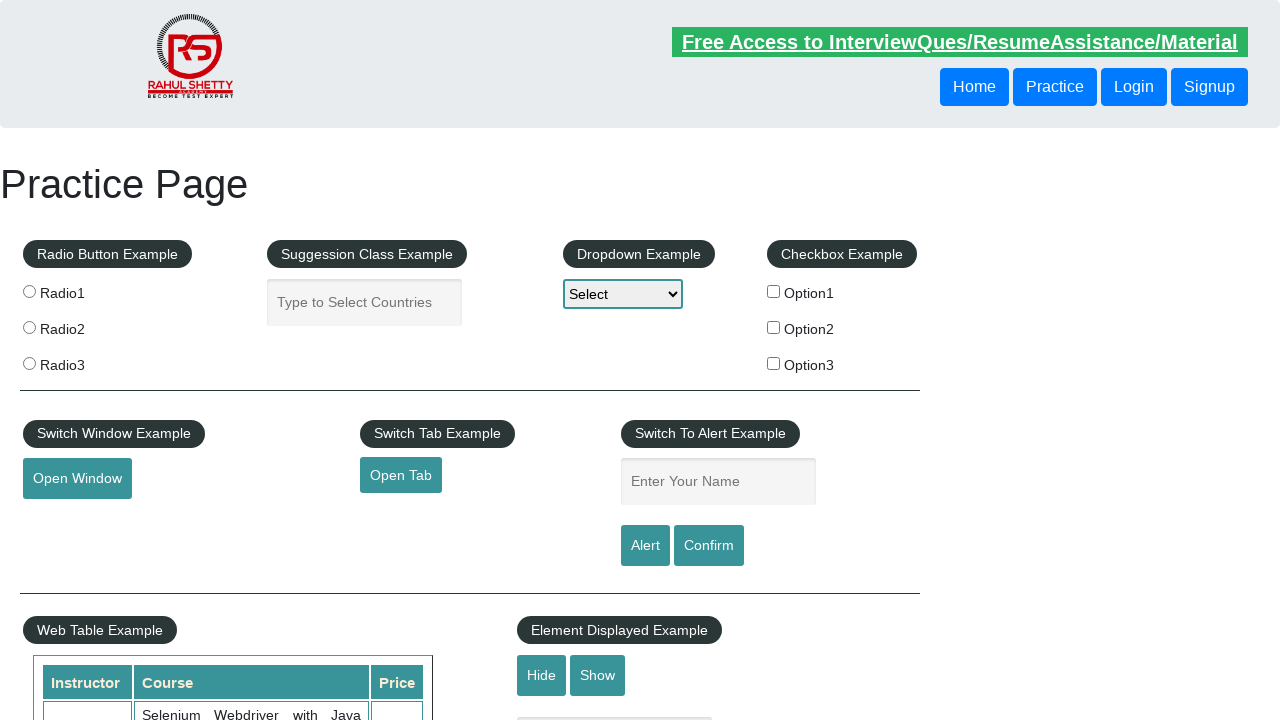